Navigates to jQueryUI Button demo, switches to the iframe, and clicks the first anchor element

Starting URL: https://jqueryui.com/

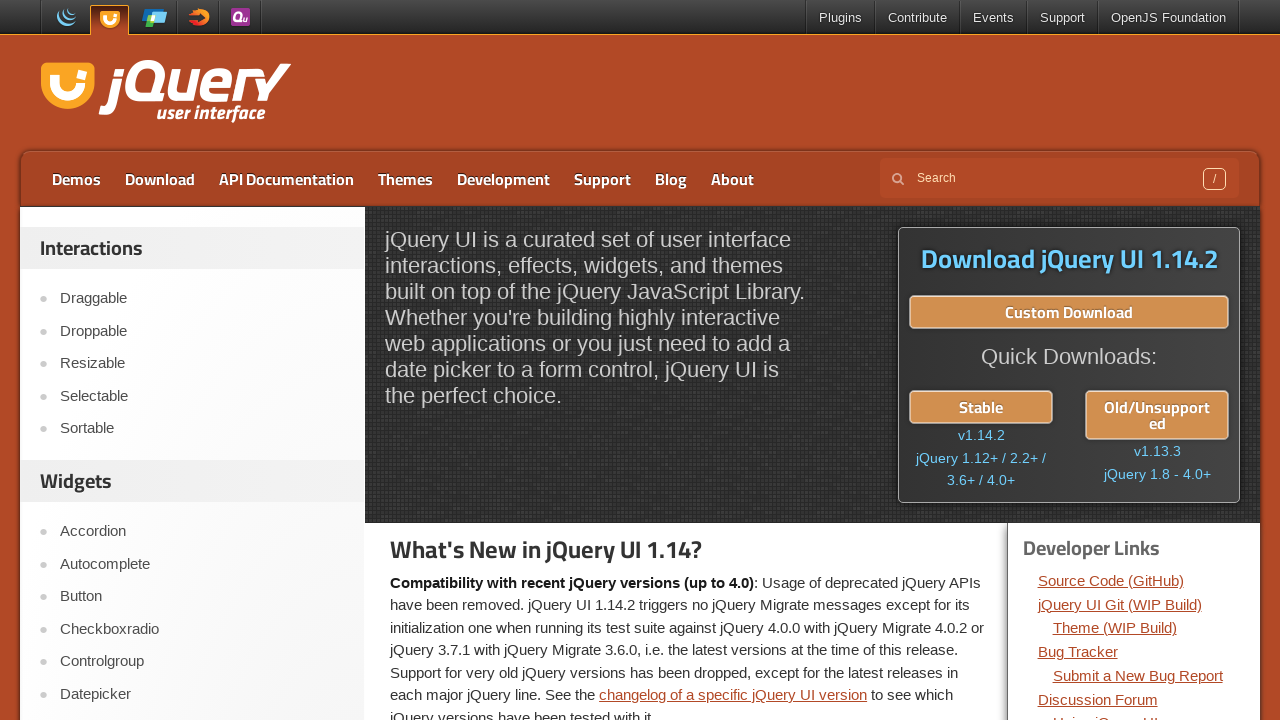

Clicked on Button demo link at (202, 597) on xpath=//a[text()='Button']
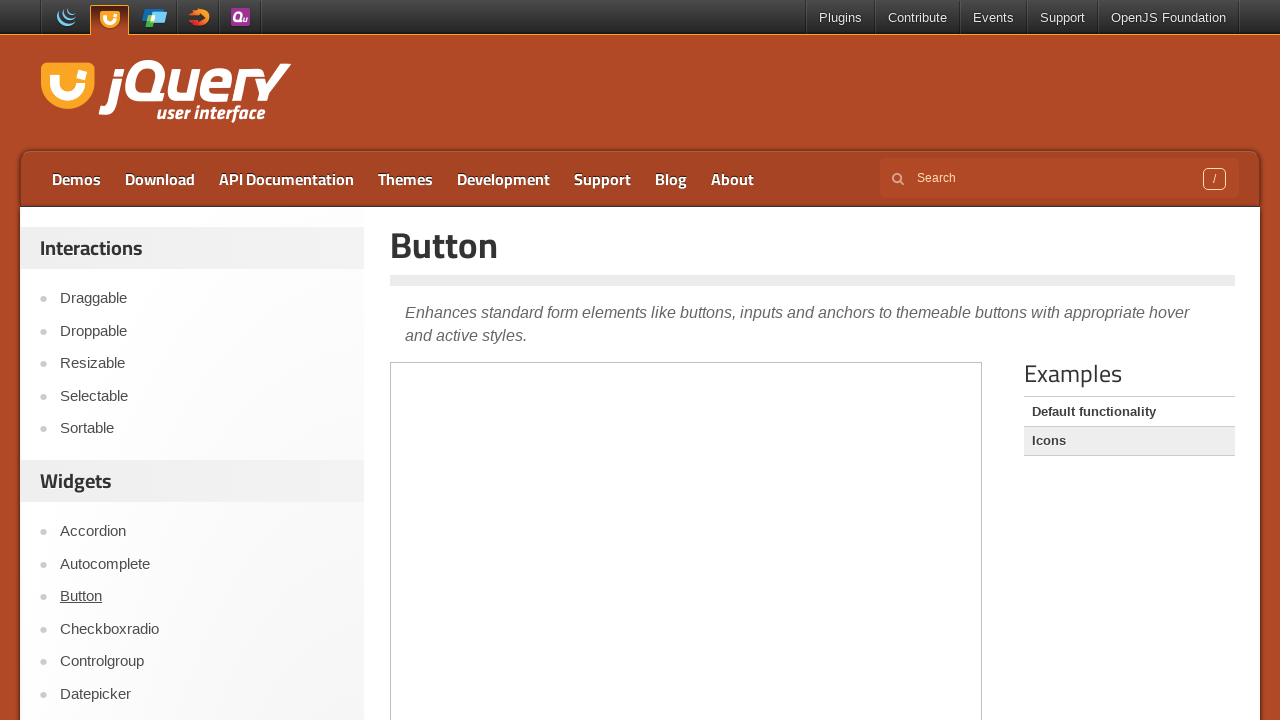

Switched to the demo iframe
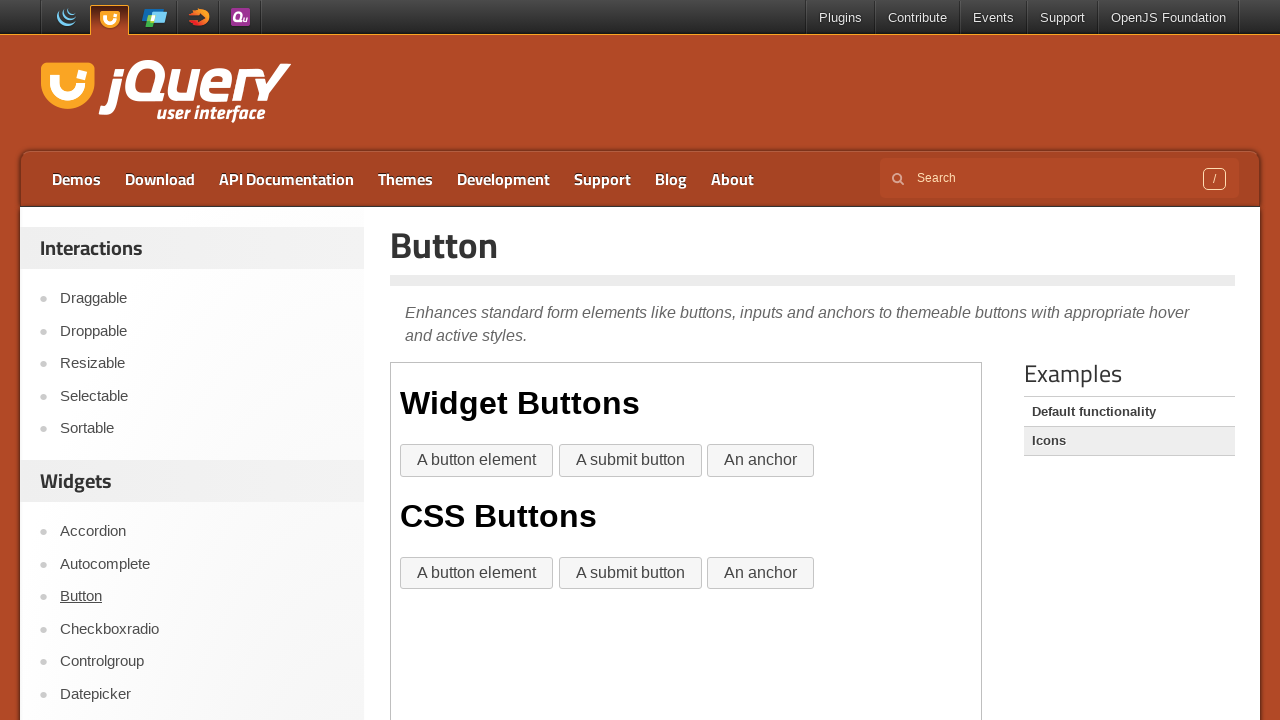

Clicked the first anchor element 'An anchor' at (761, 461) on iframe >> nth=0 >> internal:control=enter-frame >> xpath=//a[text()='An anchor']
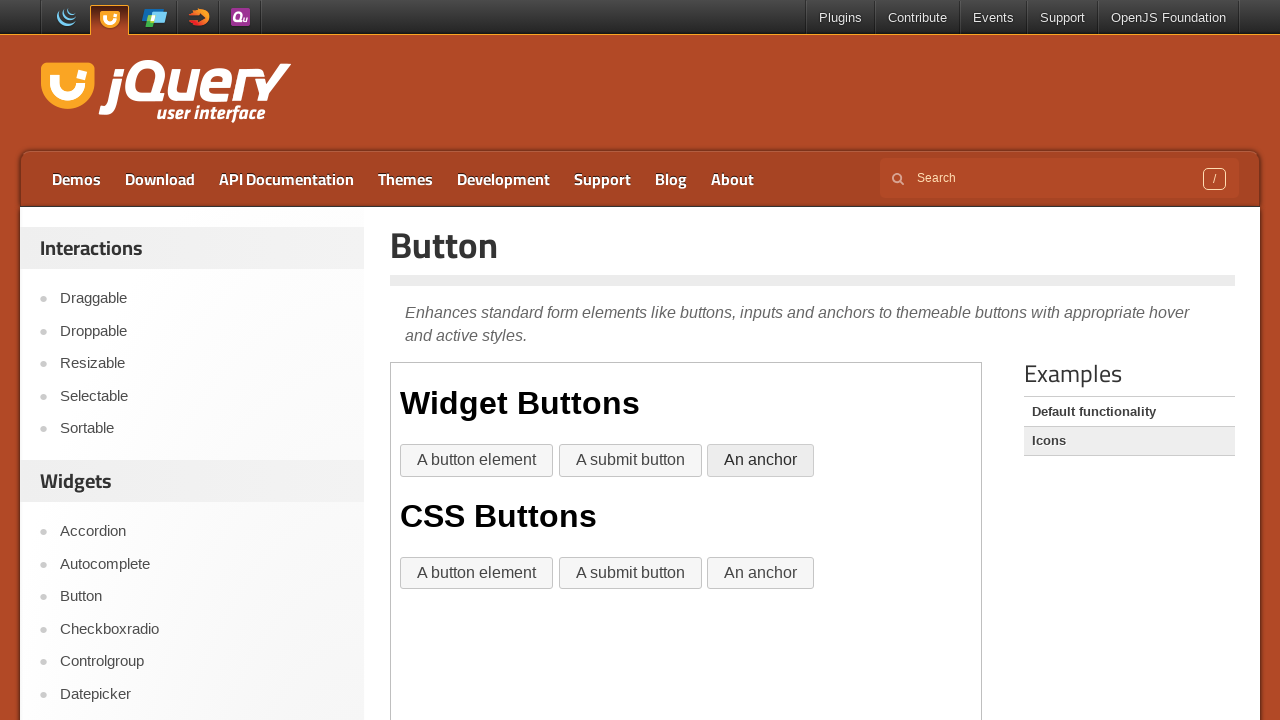

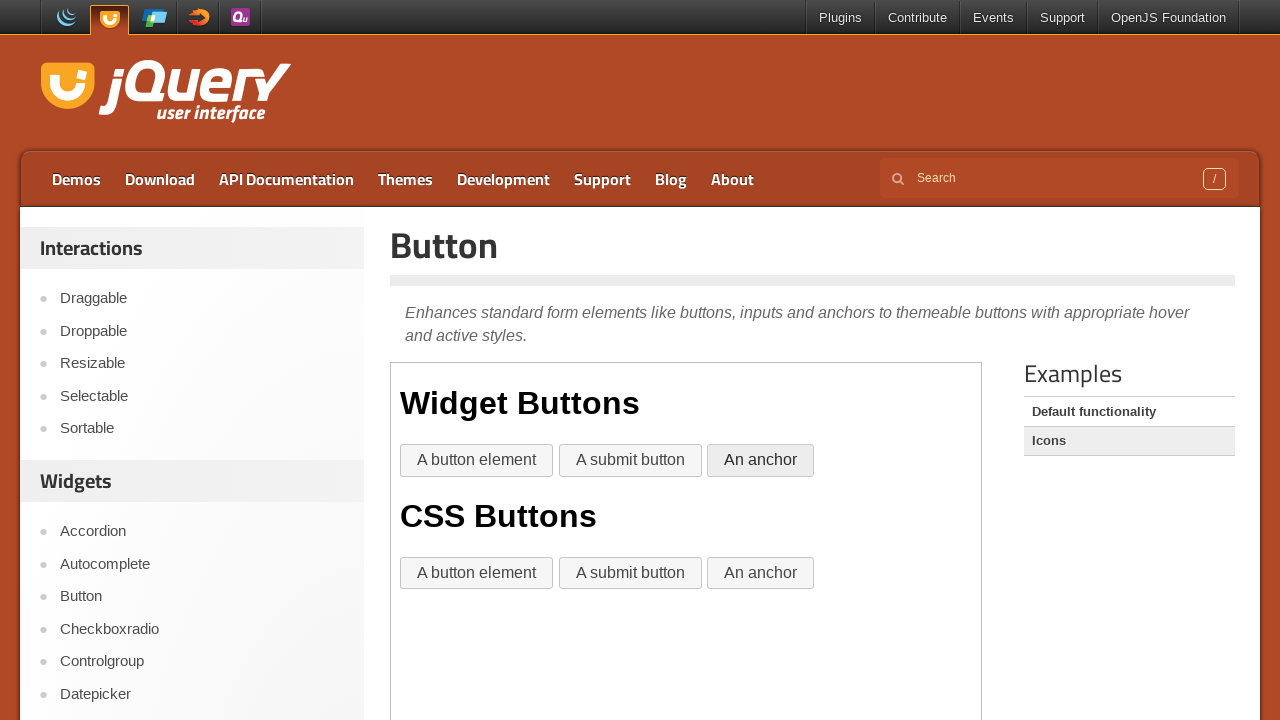